Tests JavaScript alert handling functionality by clicking buttons that trigger different types of alerts (simple alert, timed alert, confirm dialog, and prompt dialog) and interacting with each dialog appropriately.

Starting URL: https://demoqa.com/alerts

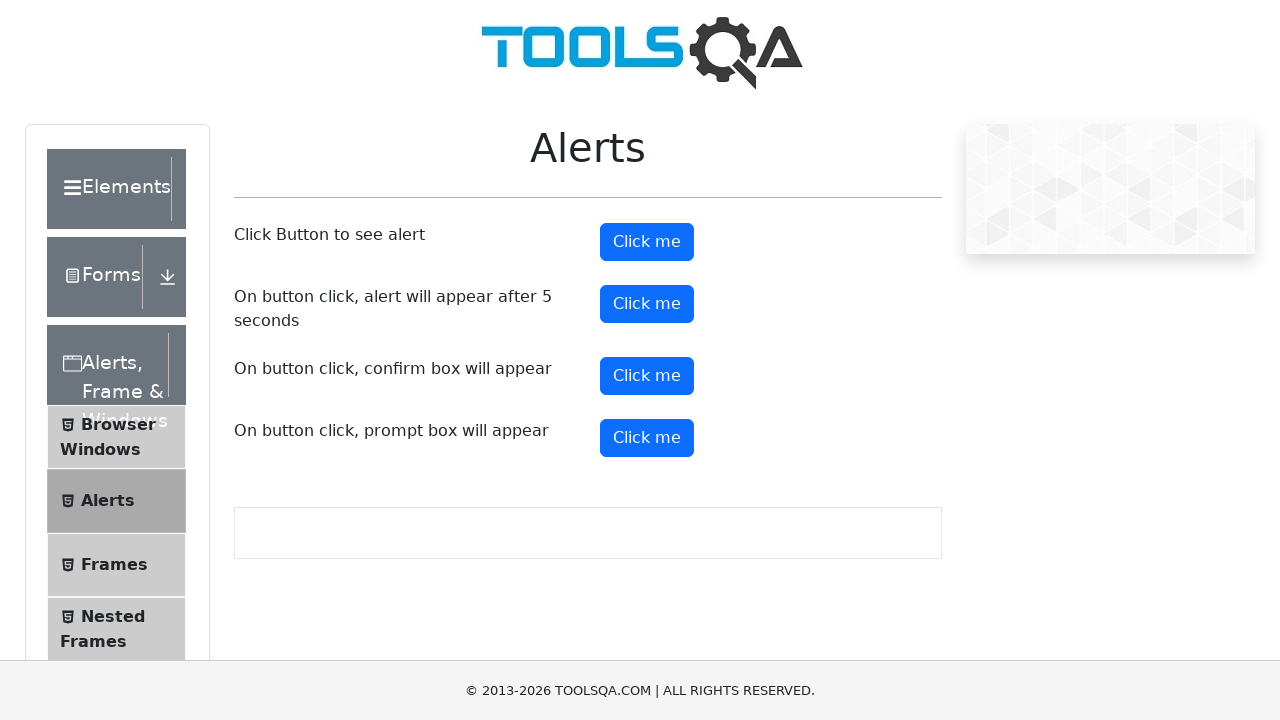

Set up dialog handler for alerts
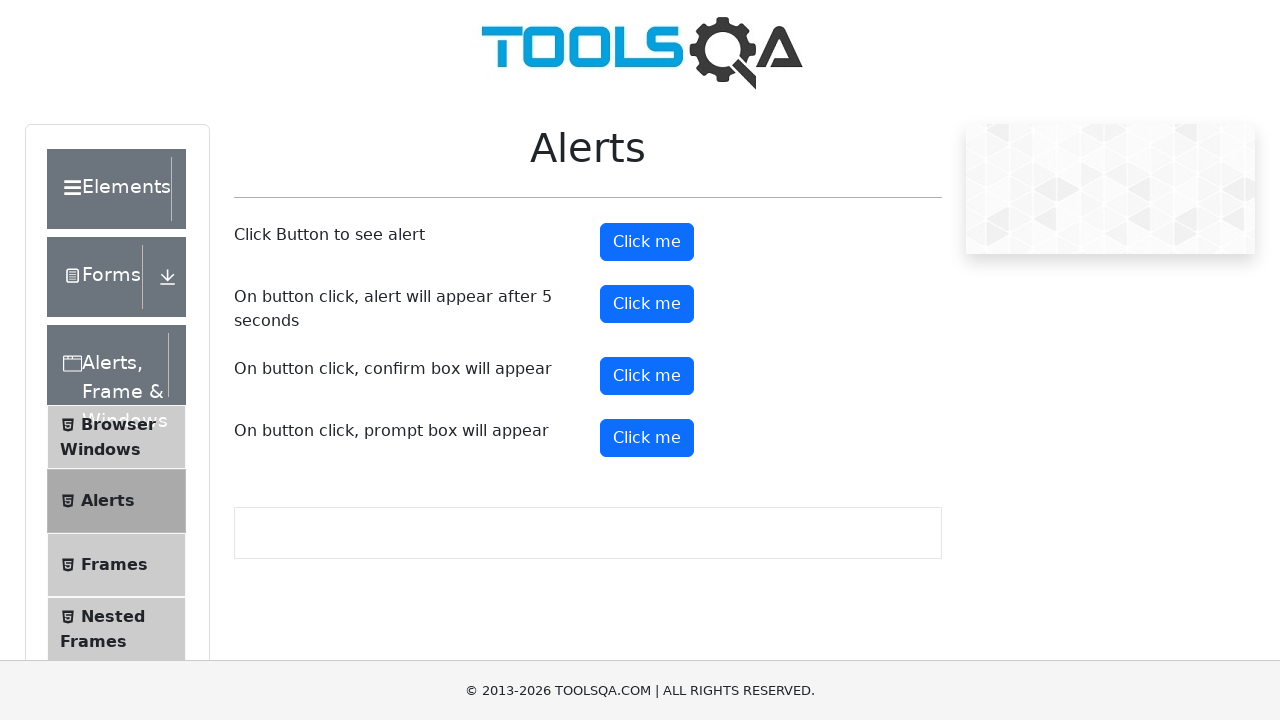

Set viewport size to 1920x1080
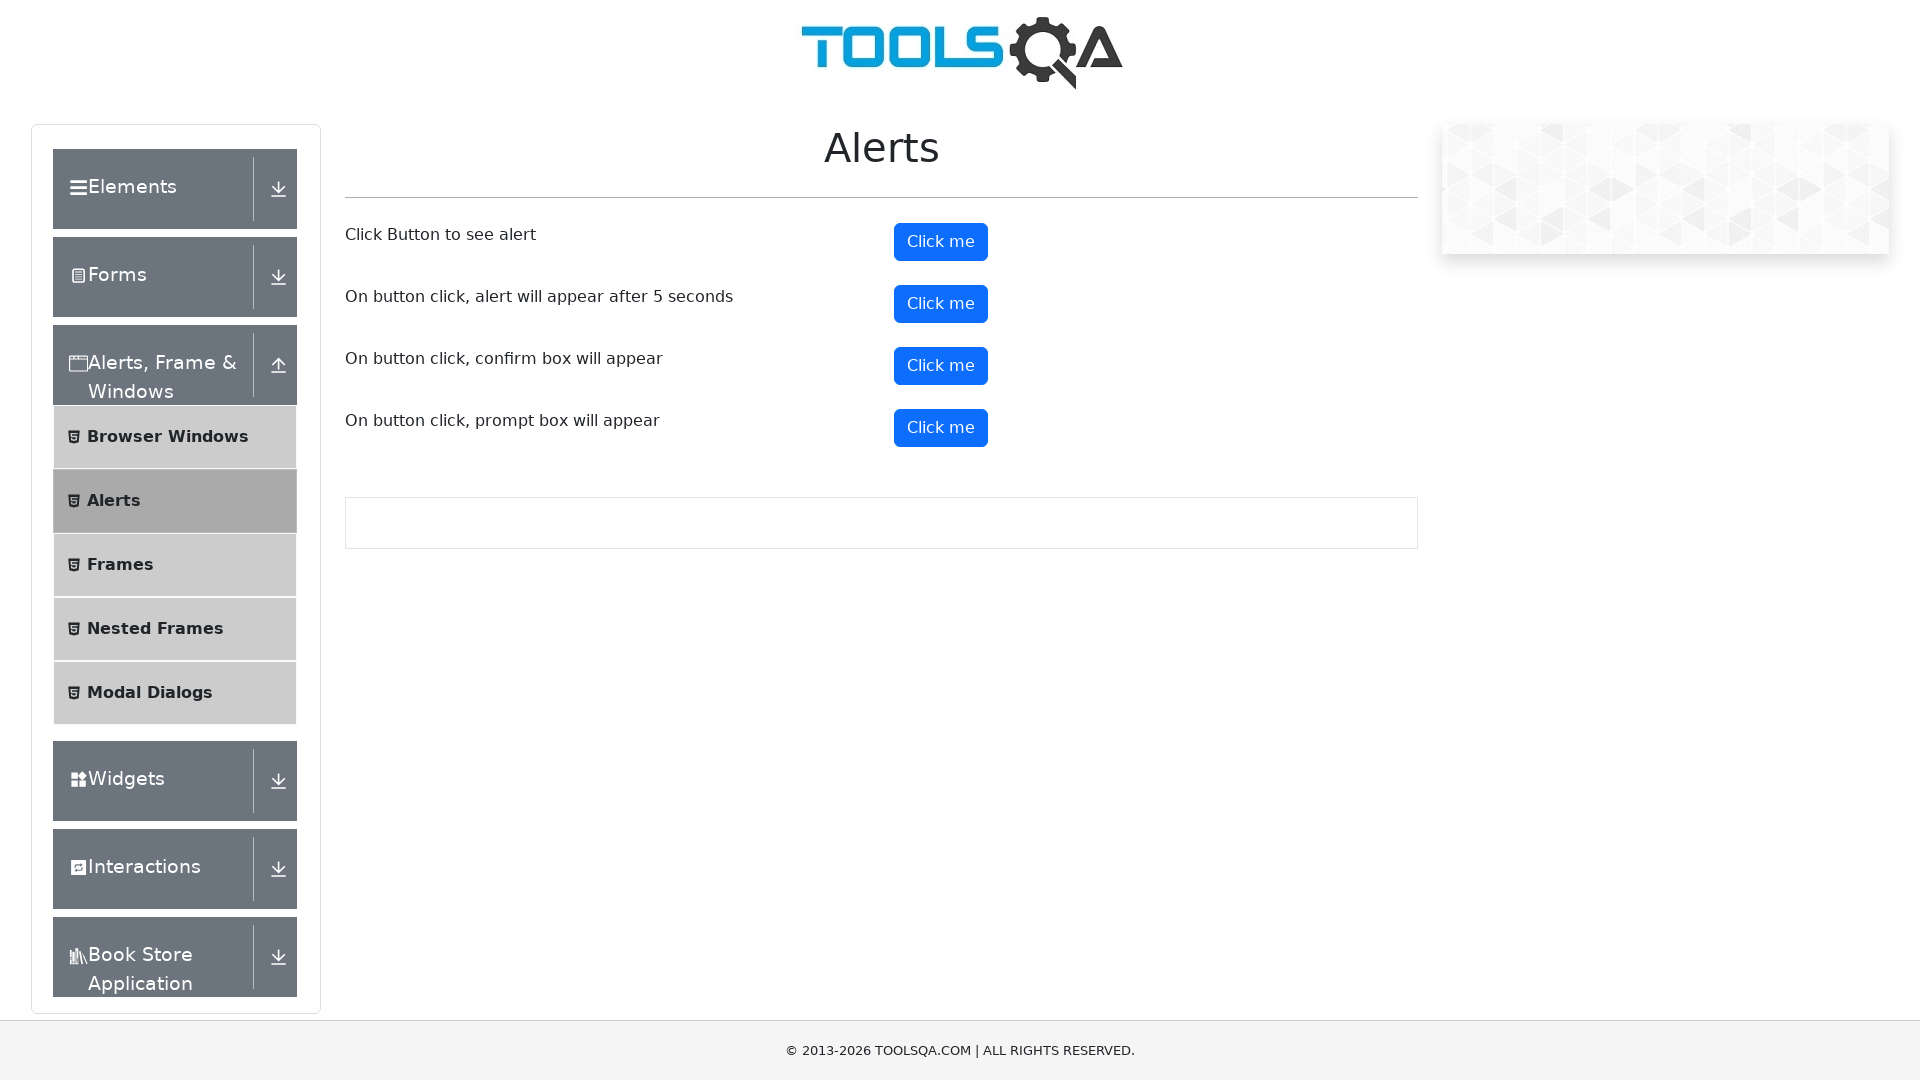

Clicked simple alert button at (941, 242) on button#alertButton
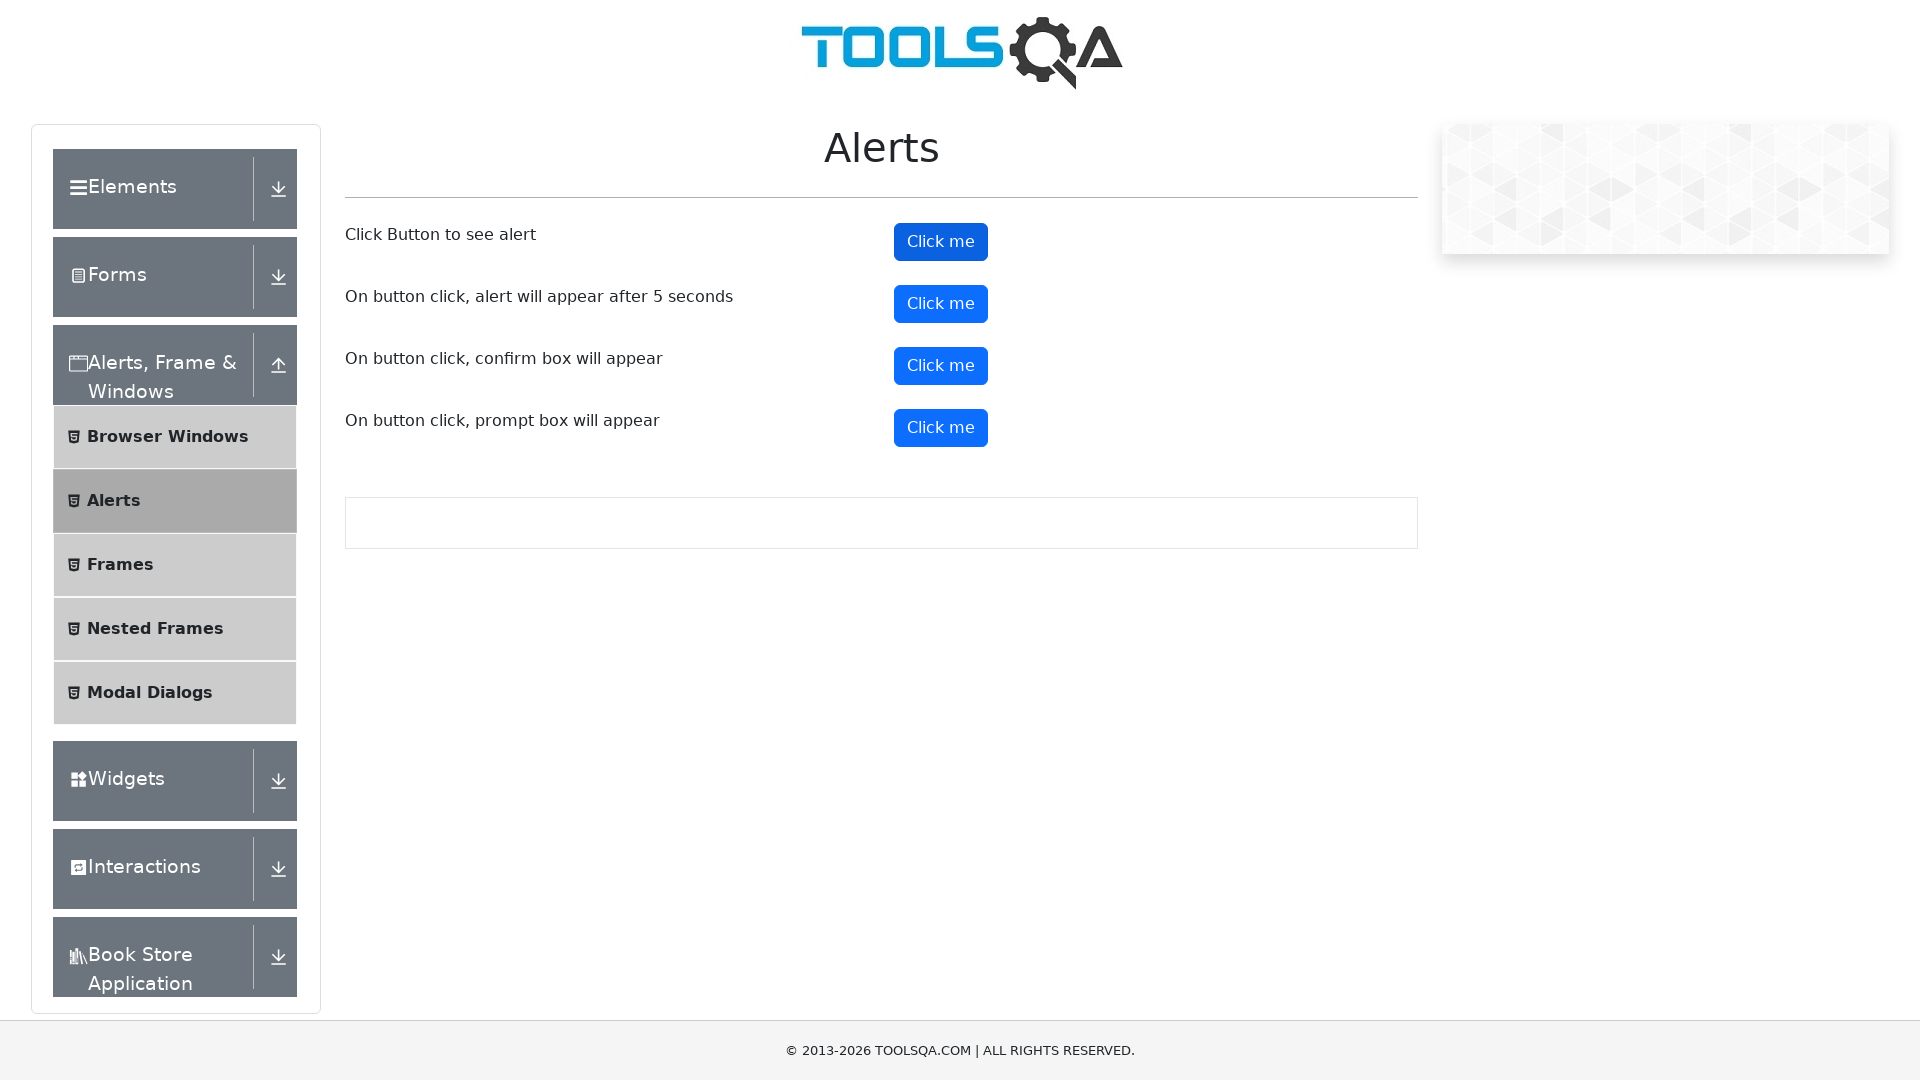

Waited for simple alert dialog to be handled
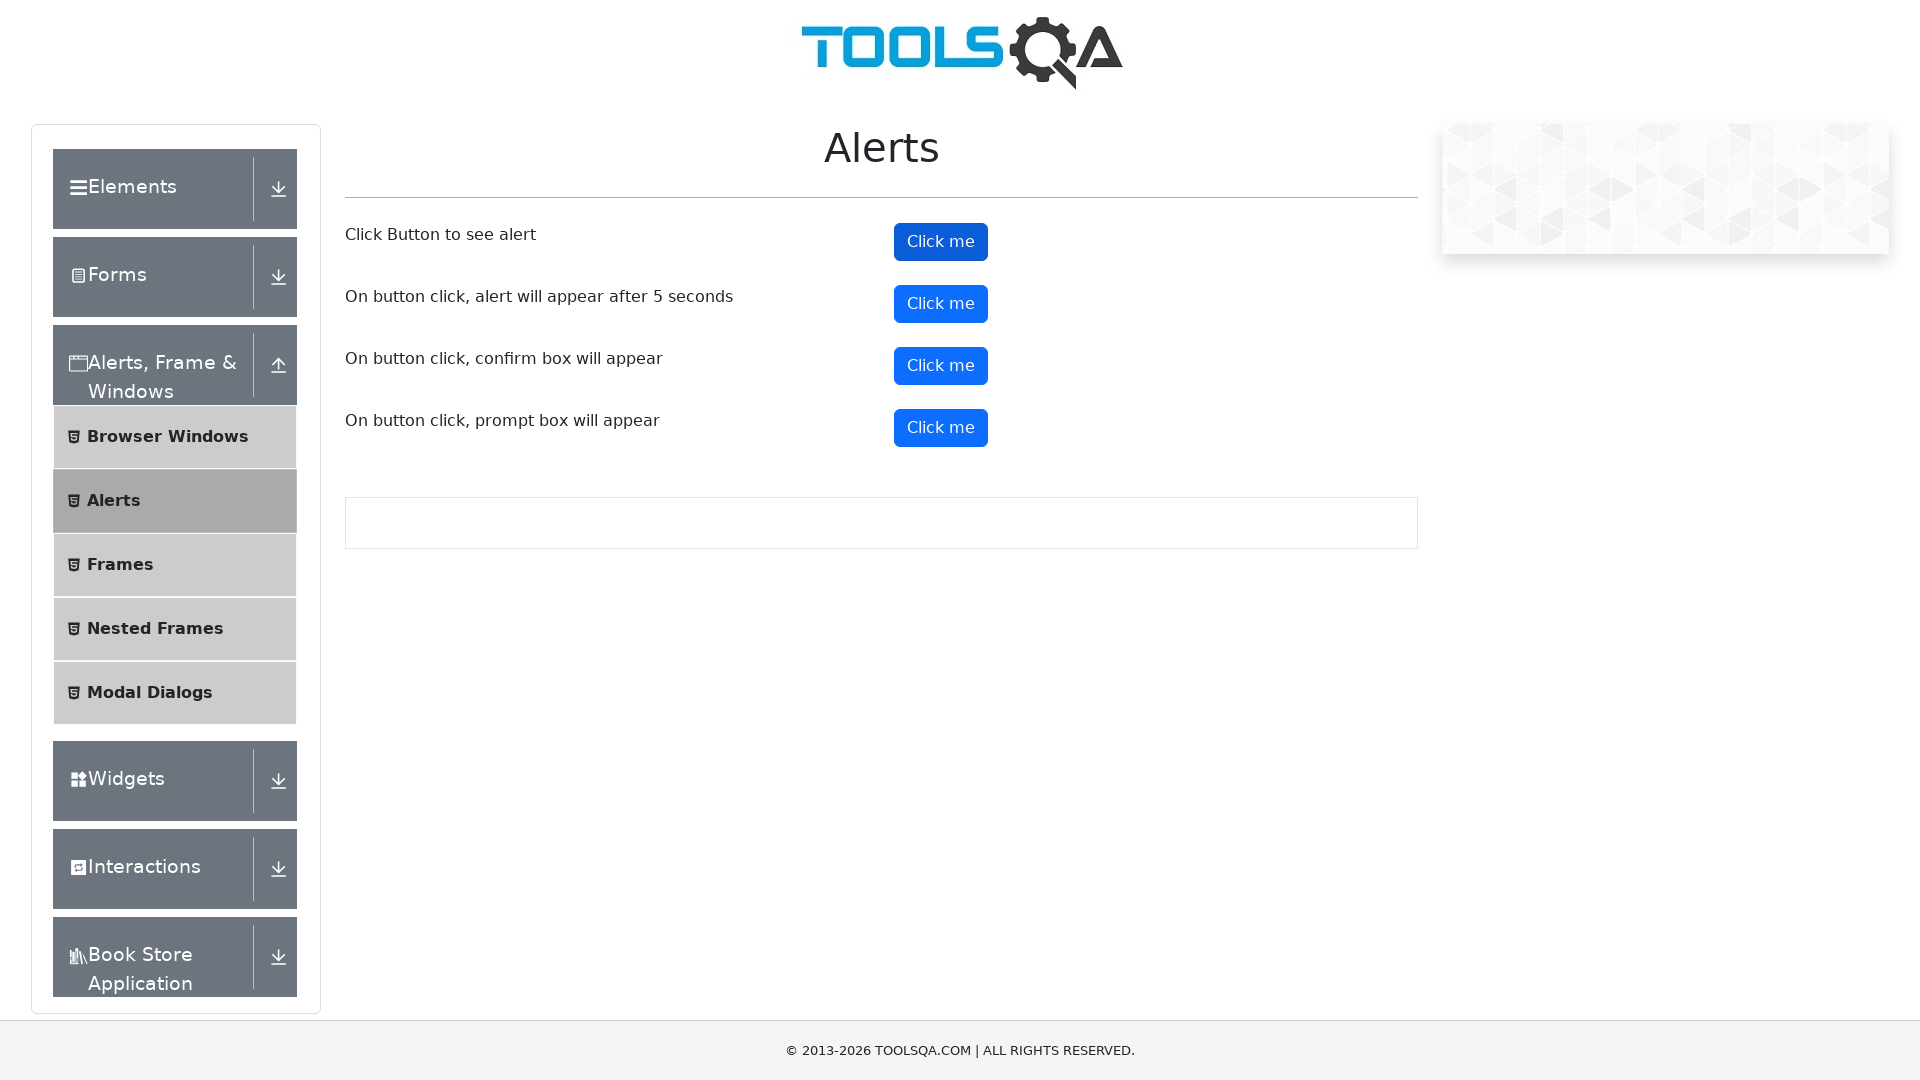

Clicked timed alert button at (941, 304) on button#timerAlertButton
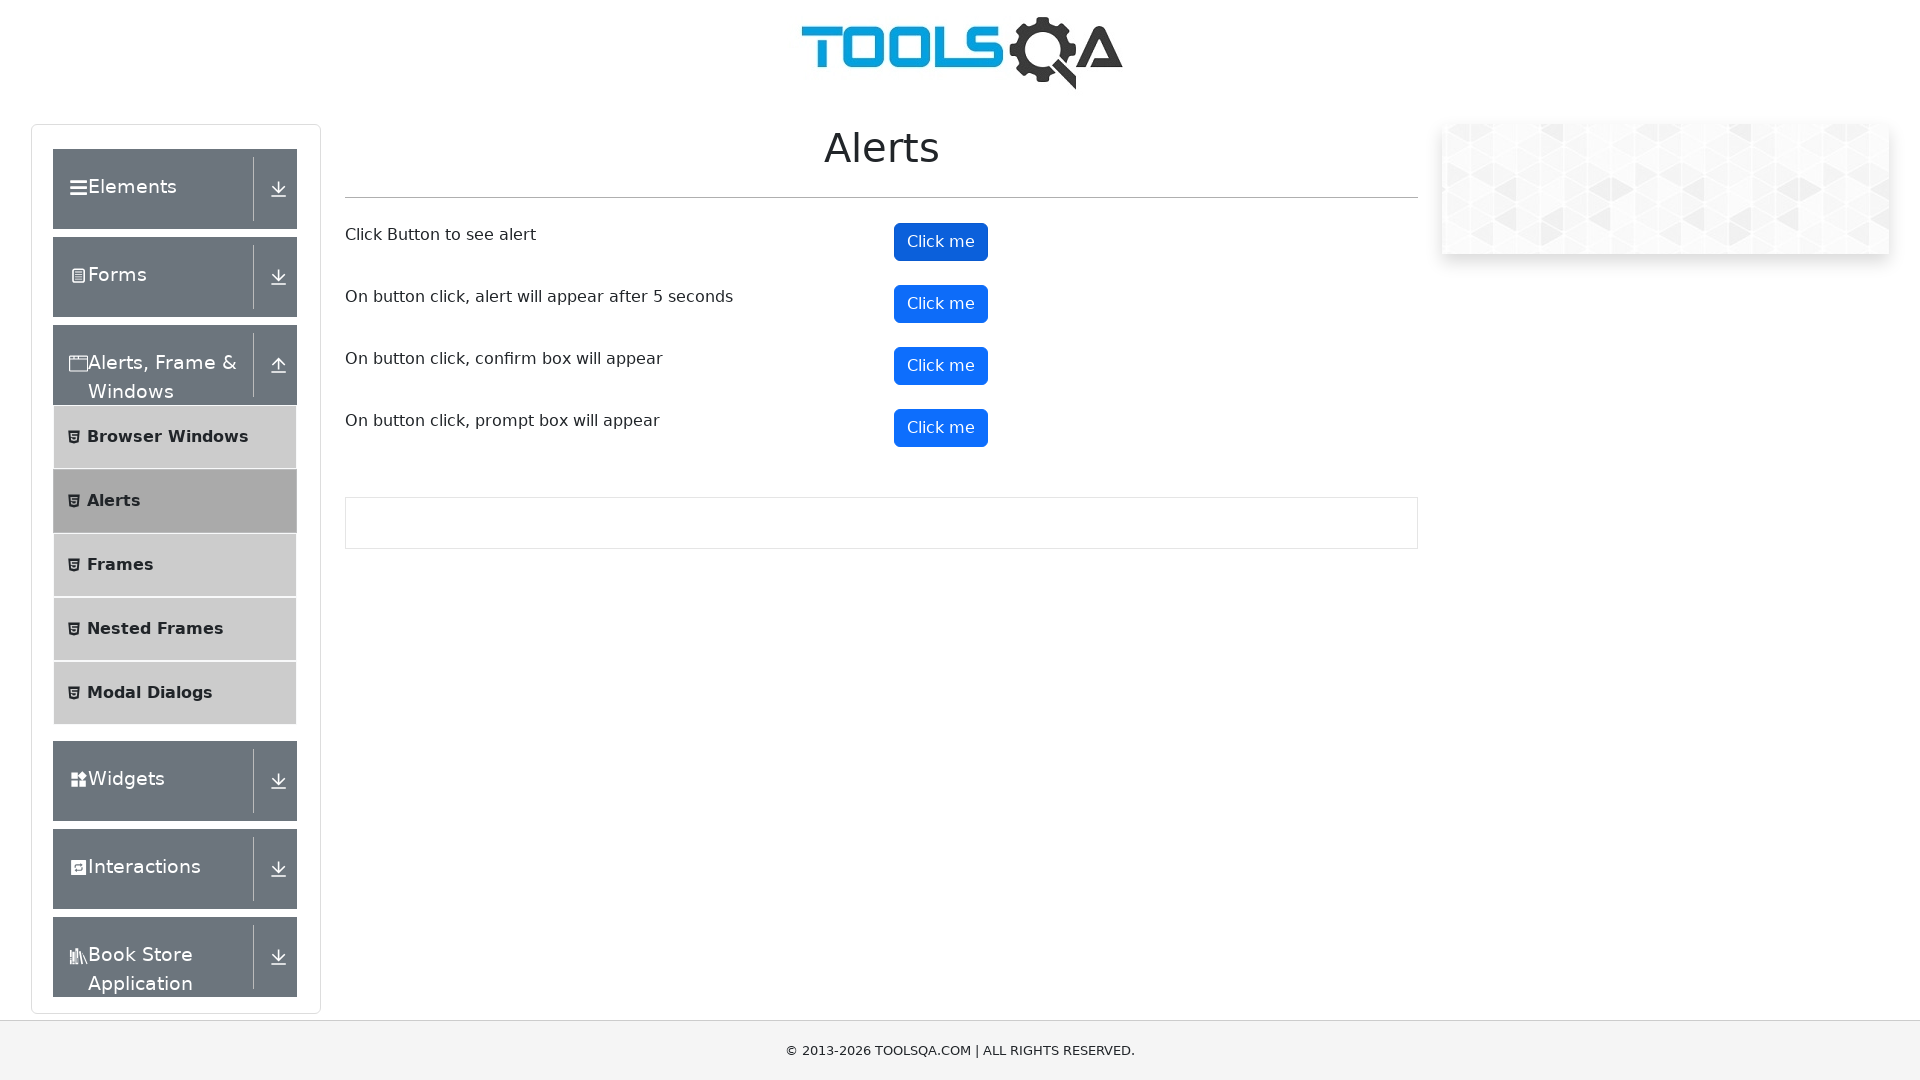

Waited 7 seconds for timed alert to appear and be handled
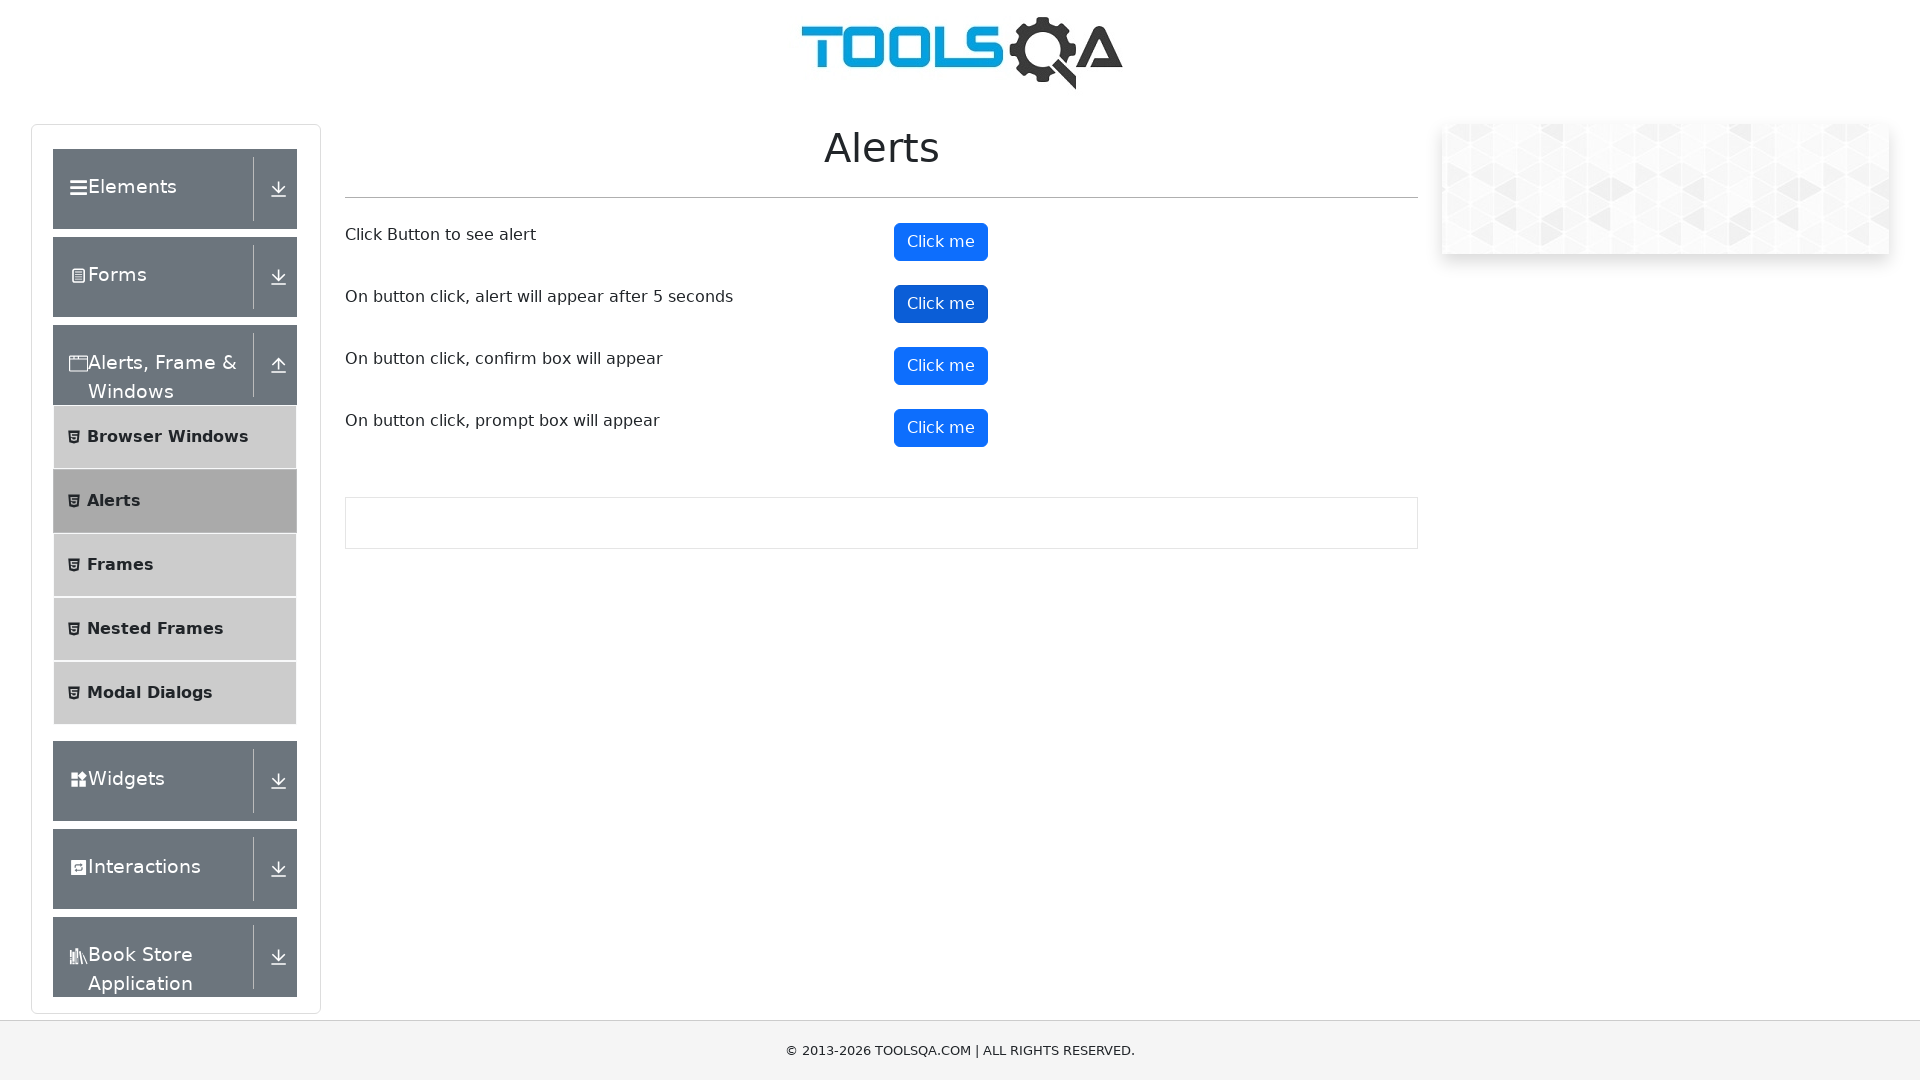

Clicked confirm dialog button at (941, 366) on button#confirmButton
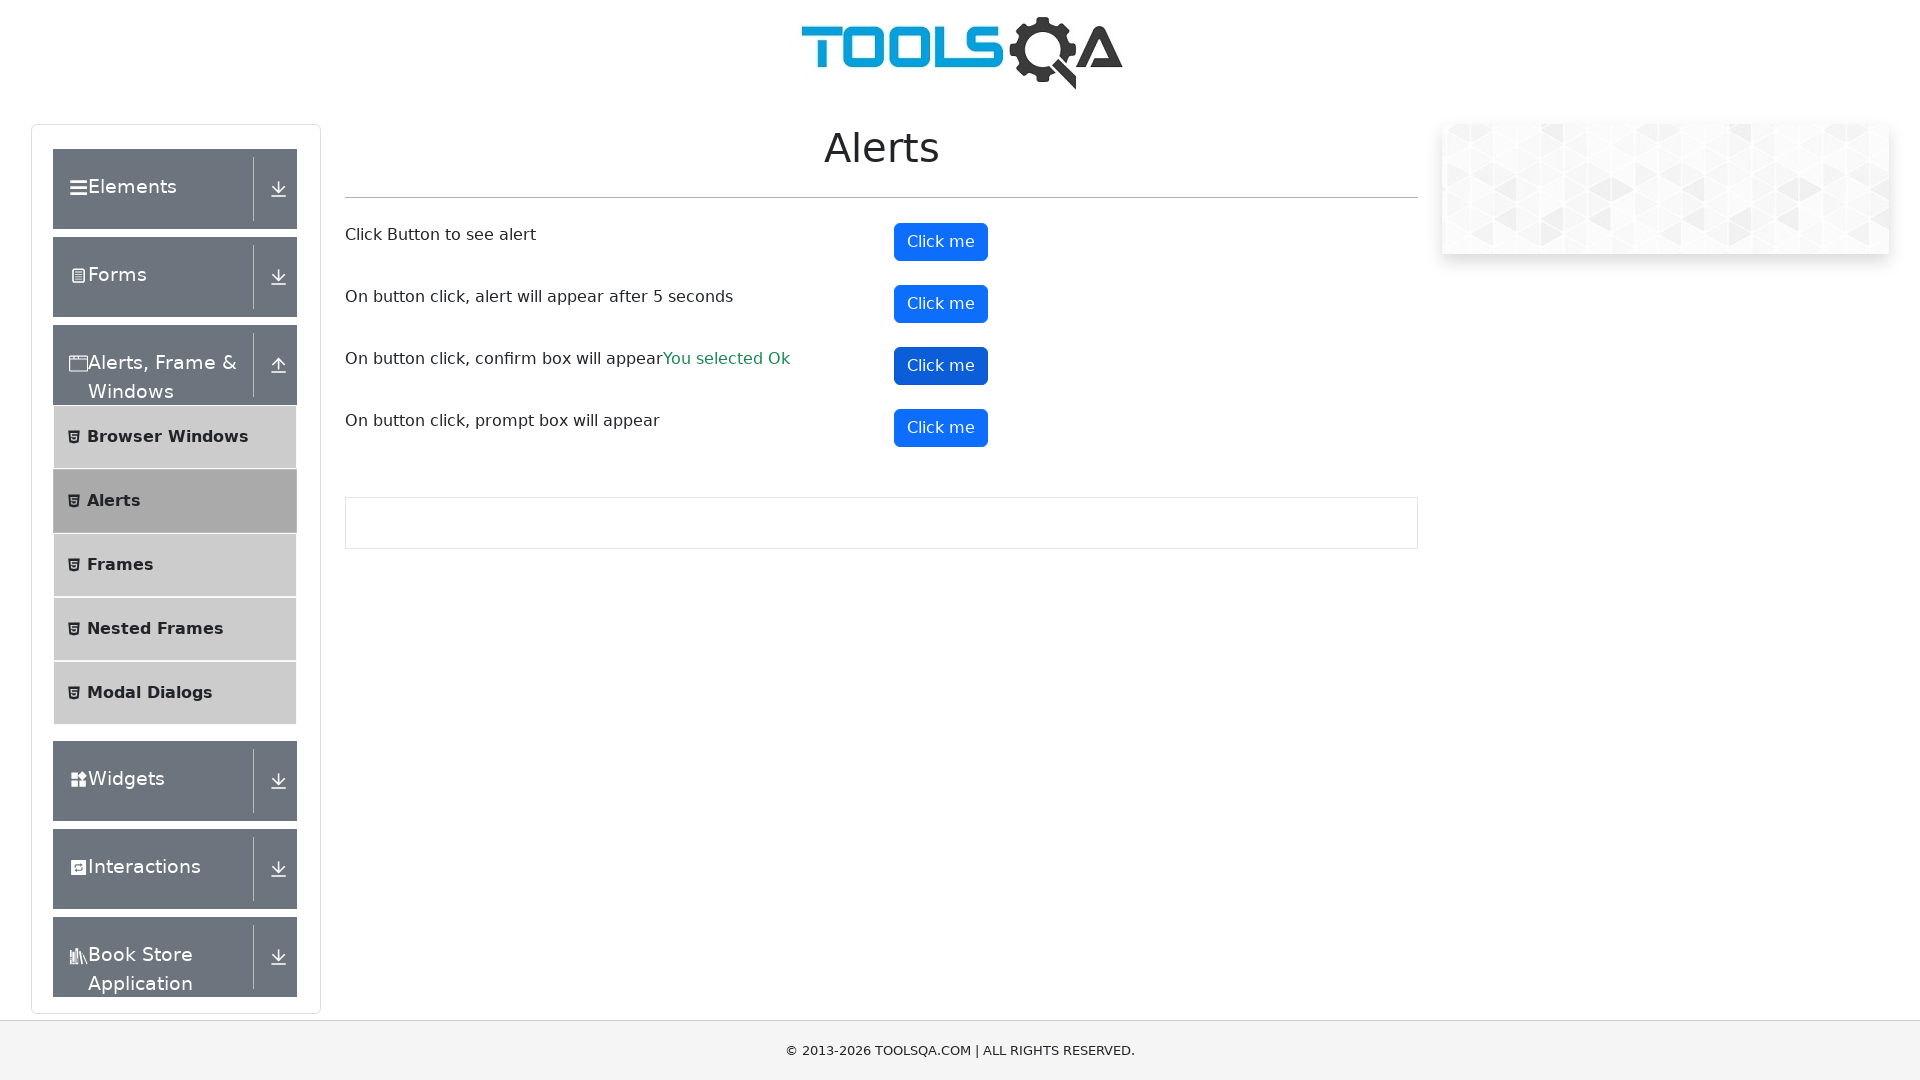

Waited for confirm dialog to be handled
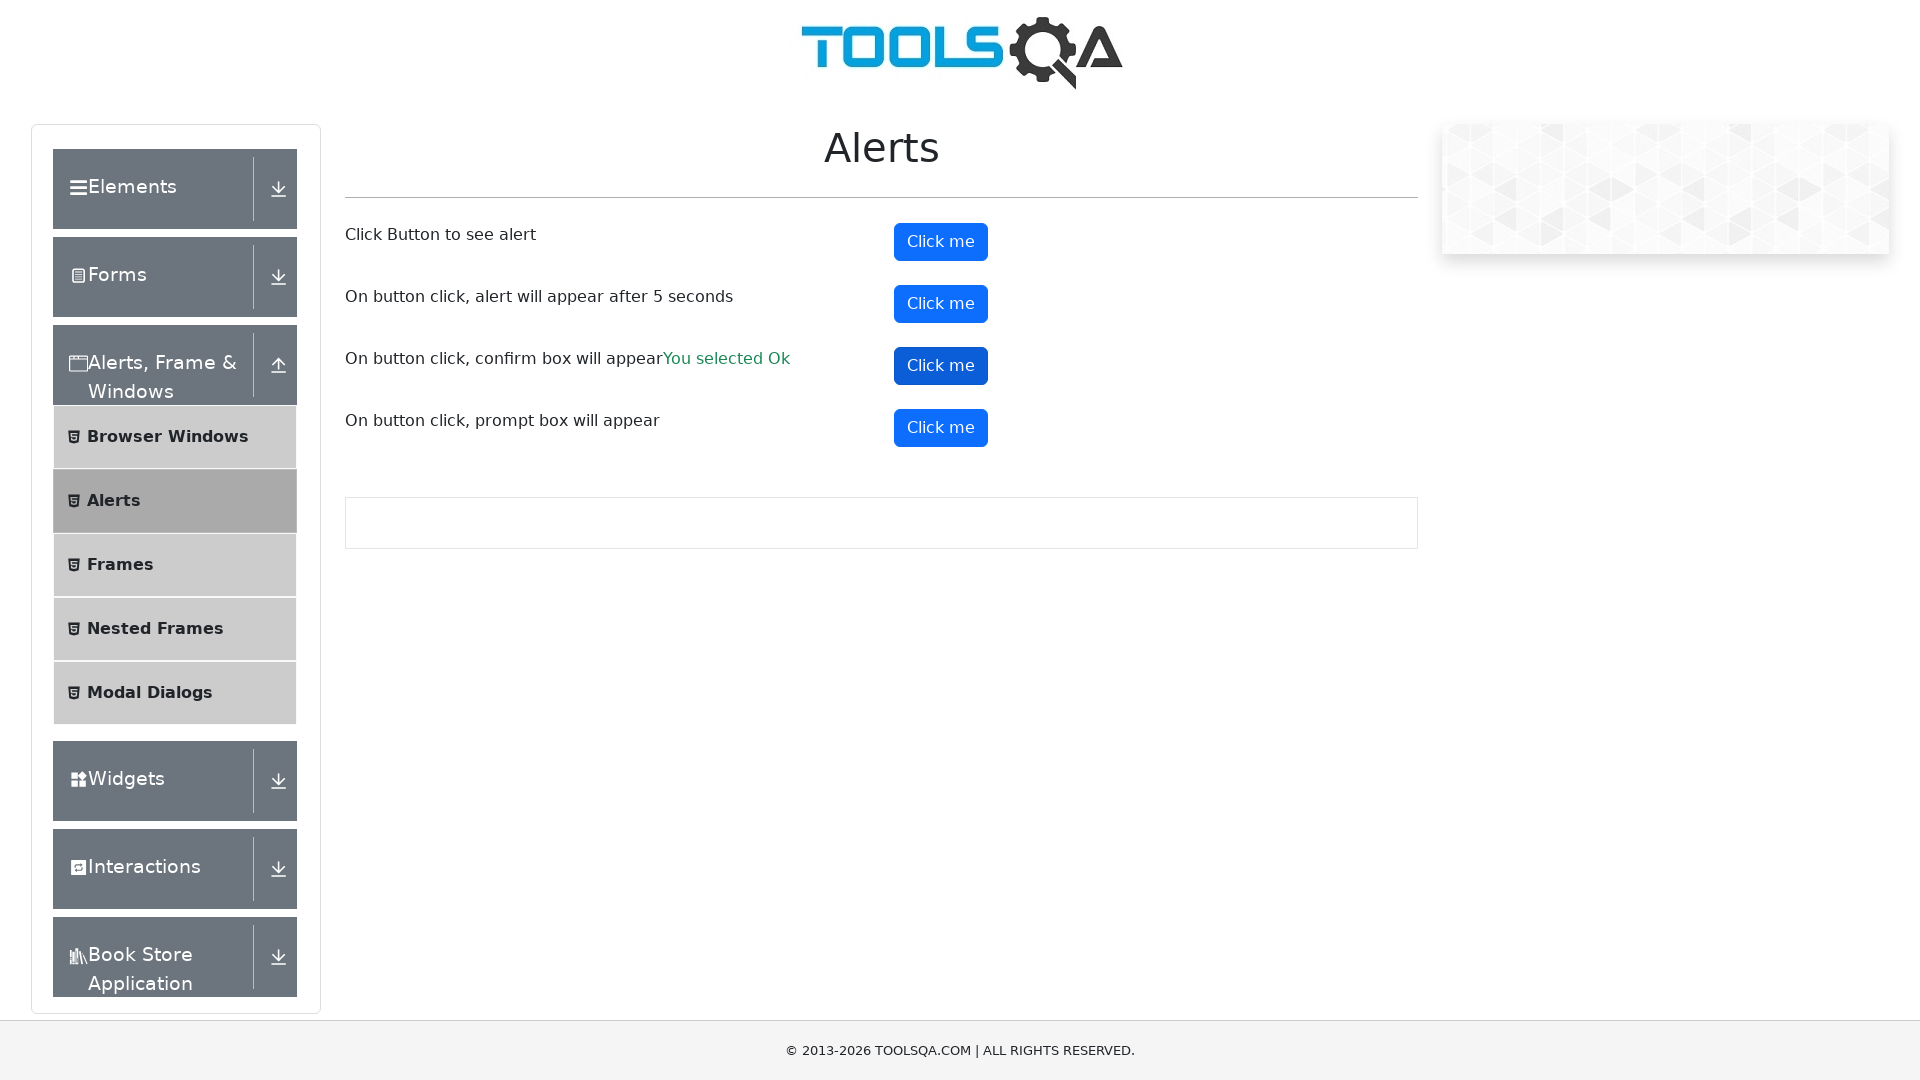

Clicked prompt dialog button at (941, 428) on button#promtButton
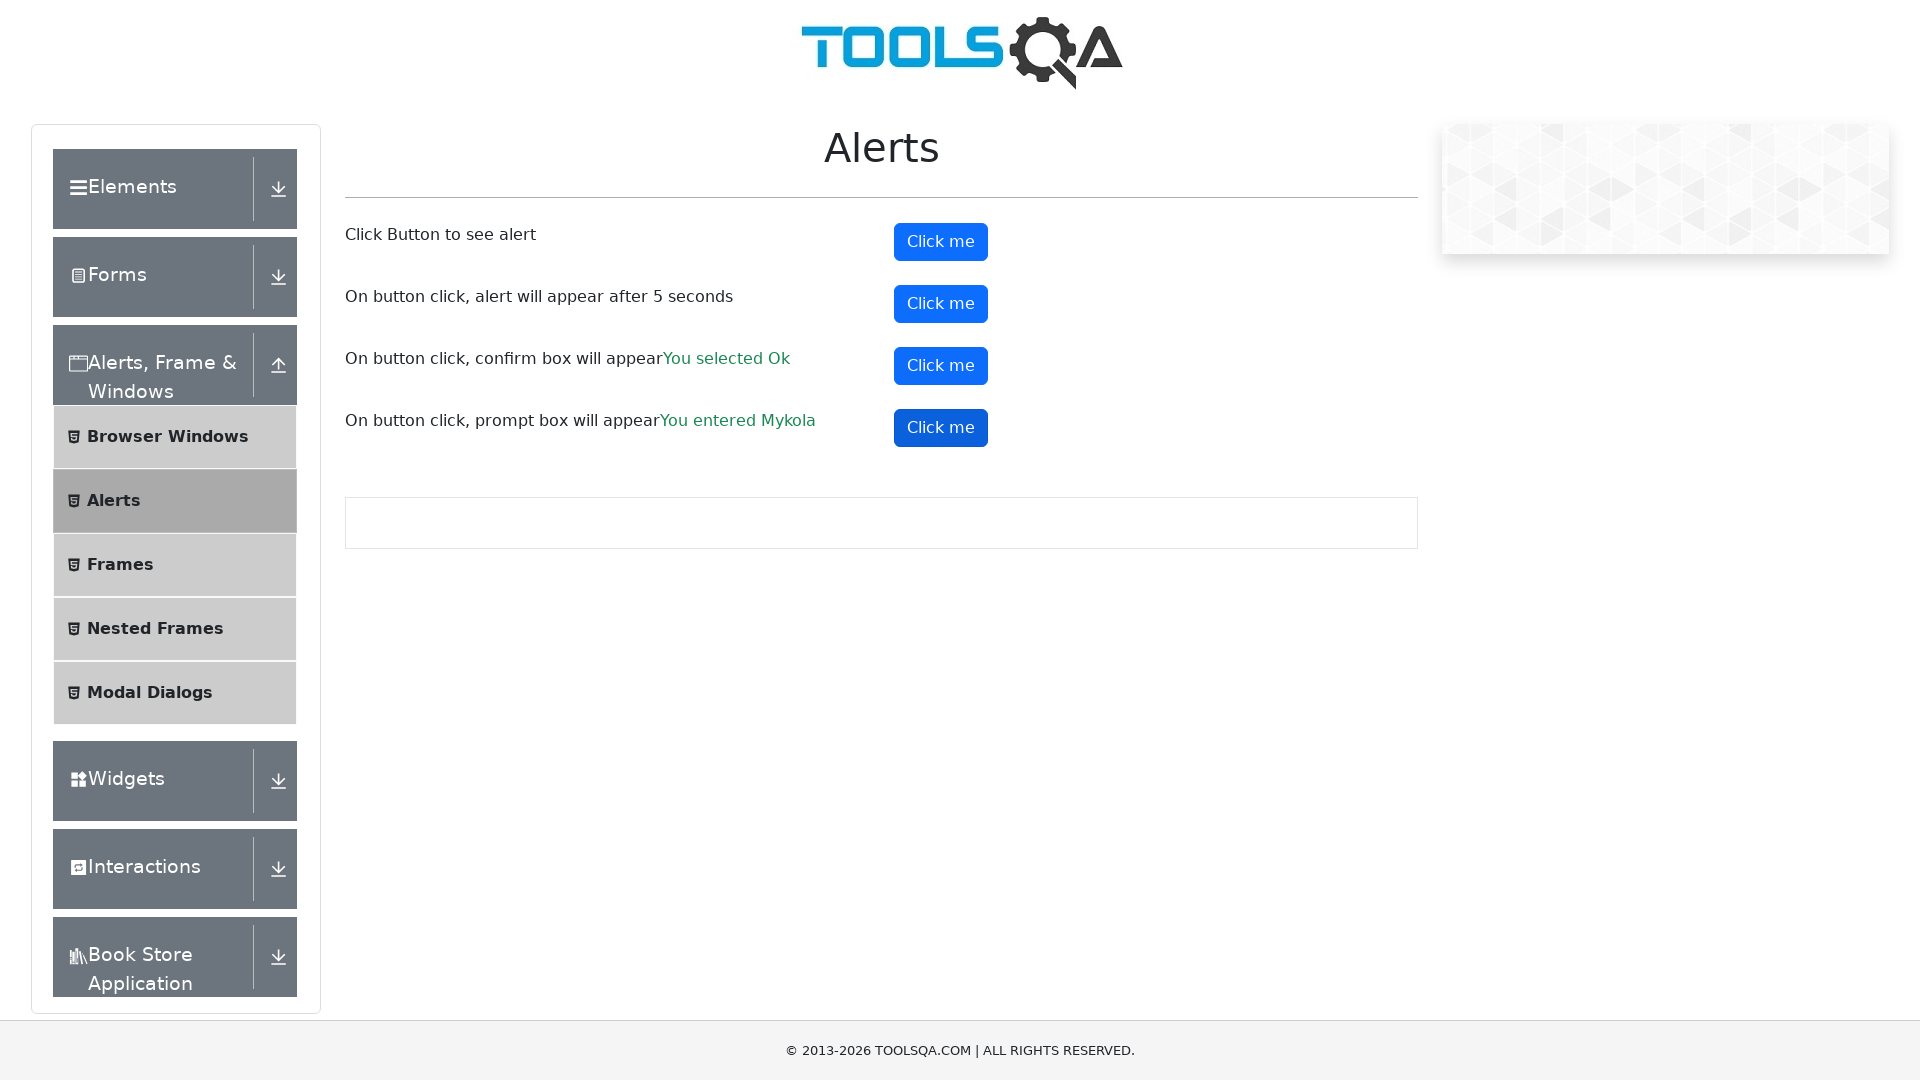

Waited for prompt dialog to be handled and 'Mykola' submitted
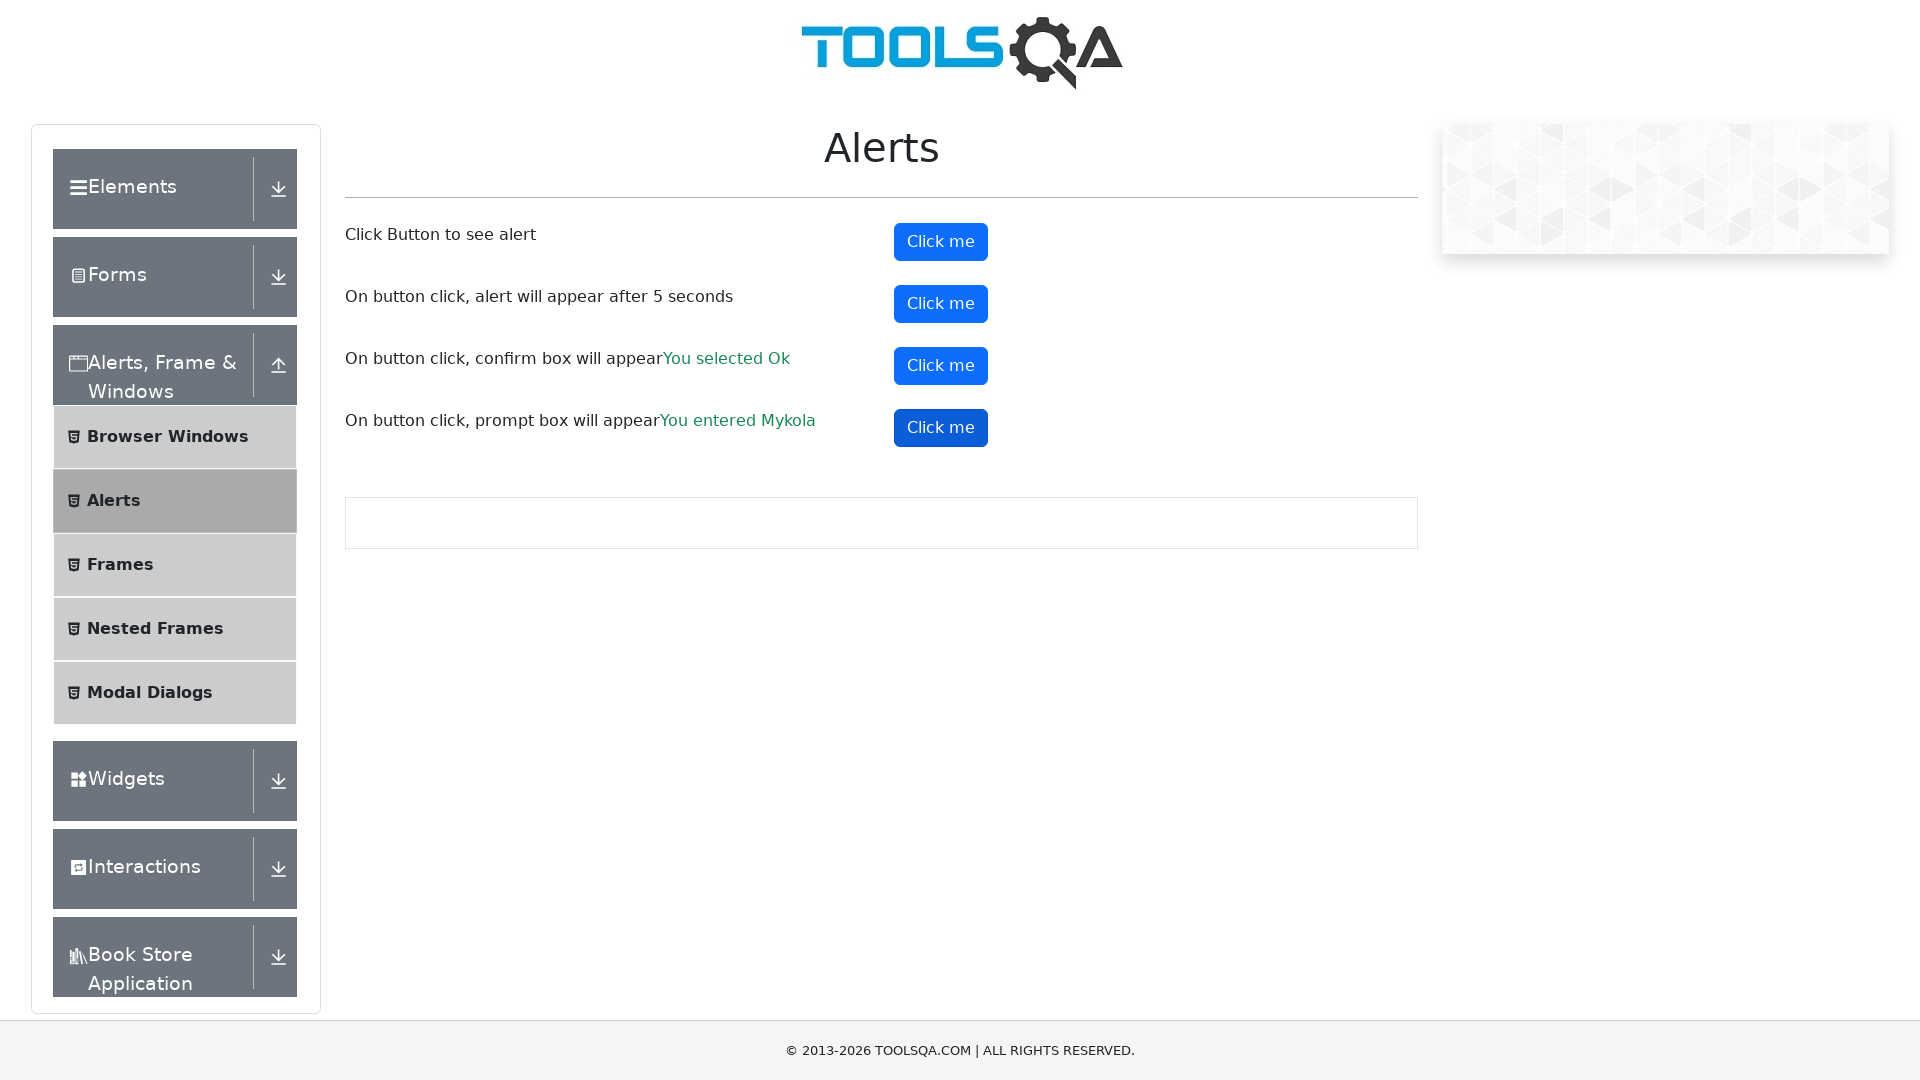

Verified prompt result is displayed on the page
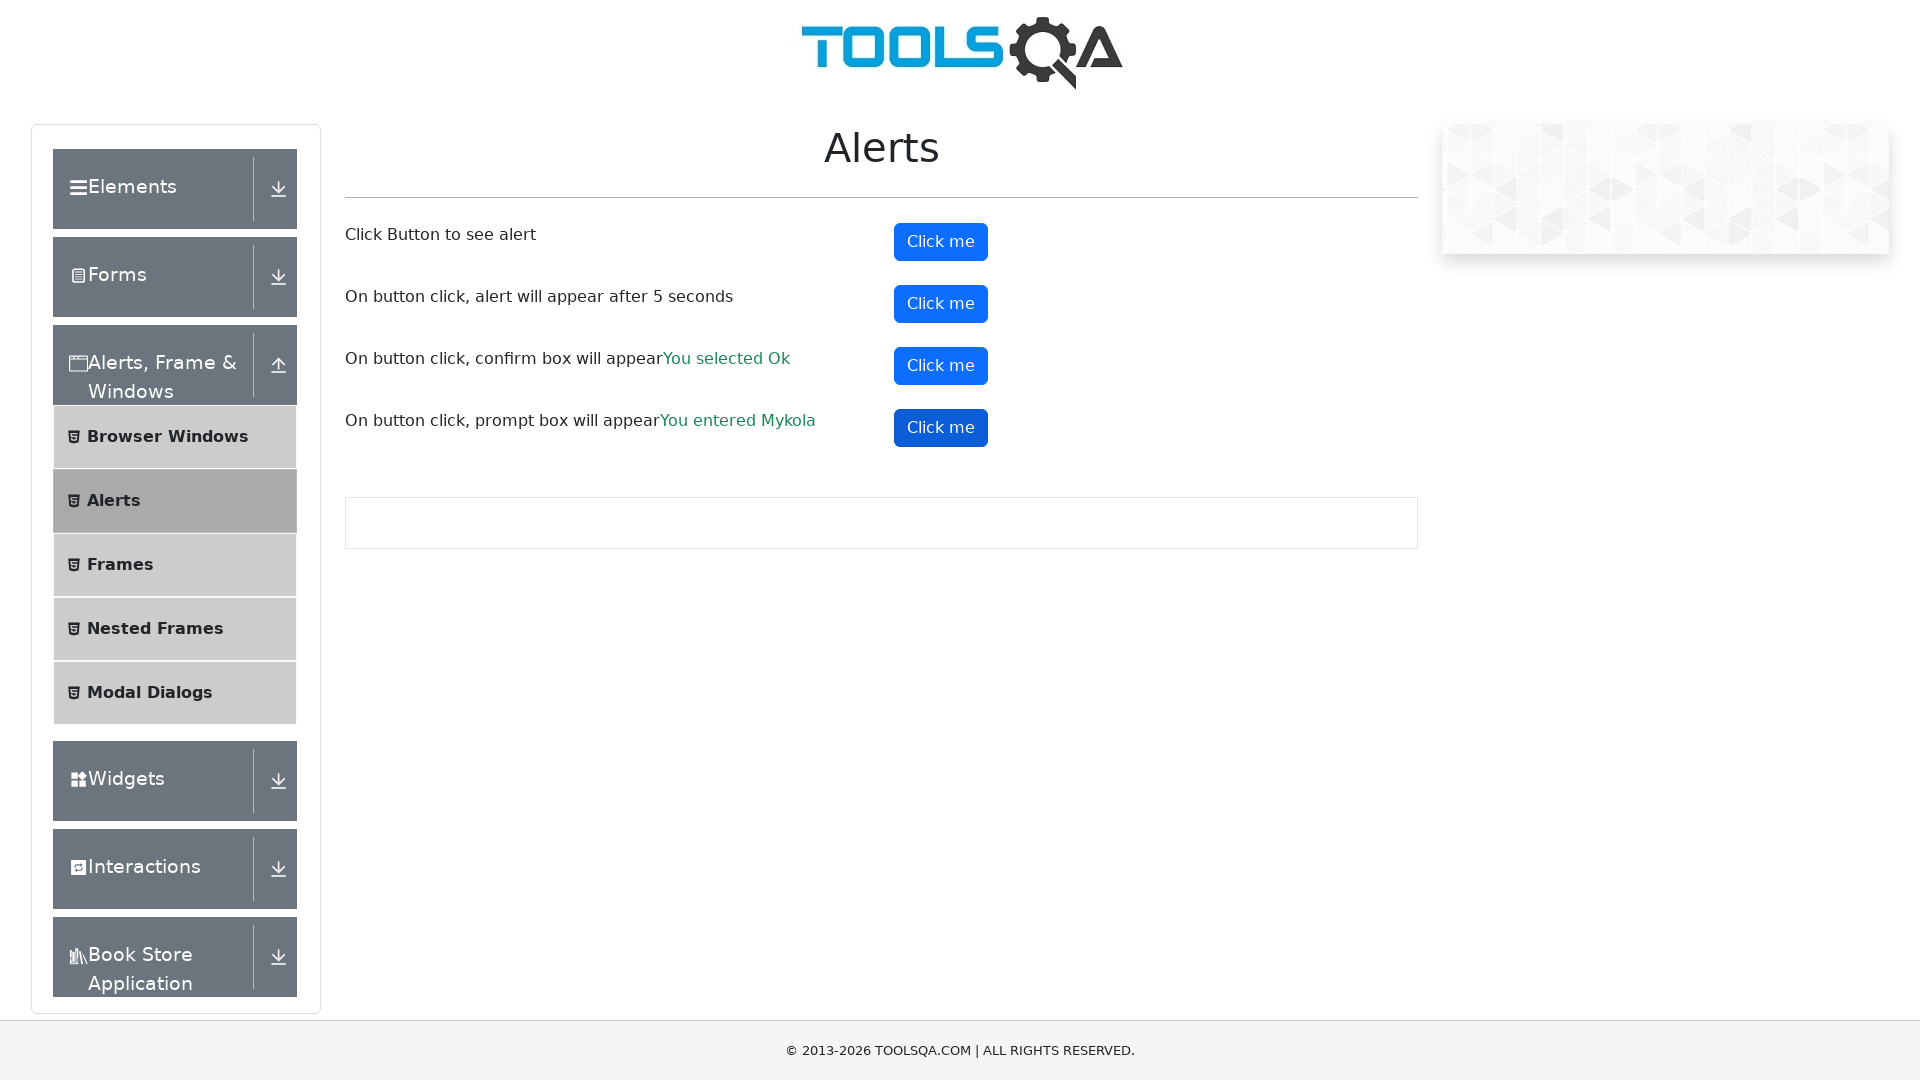

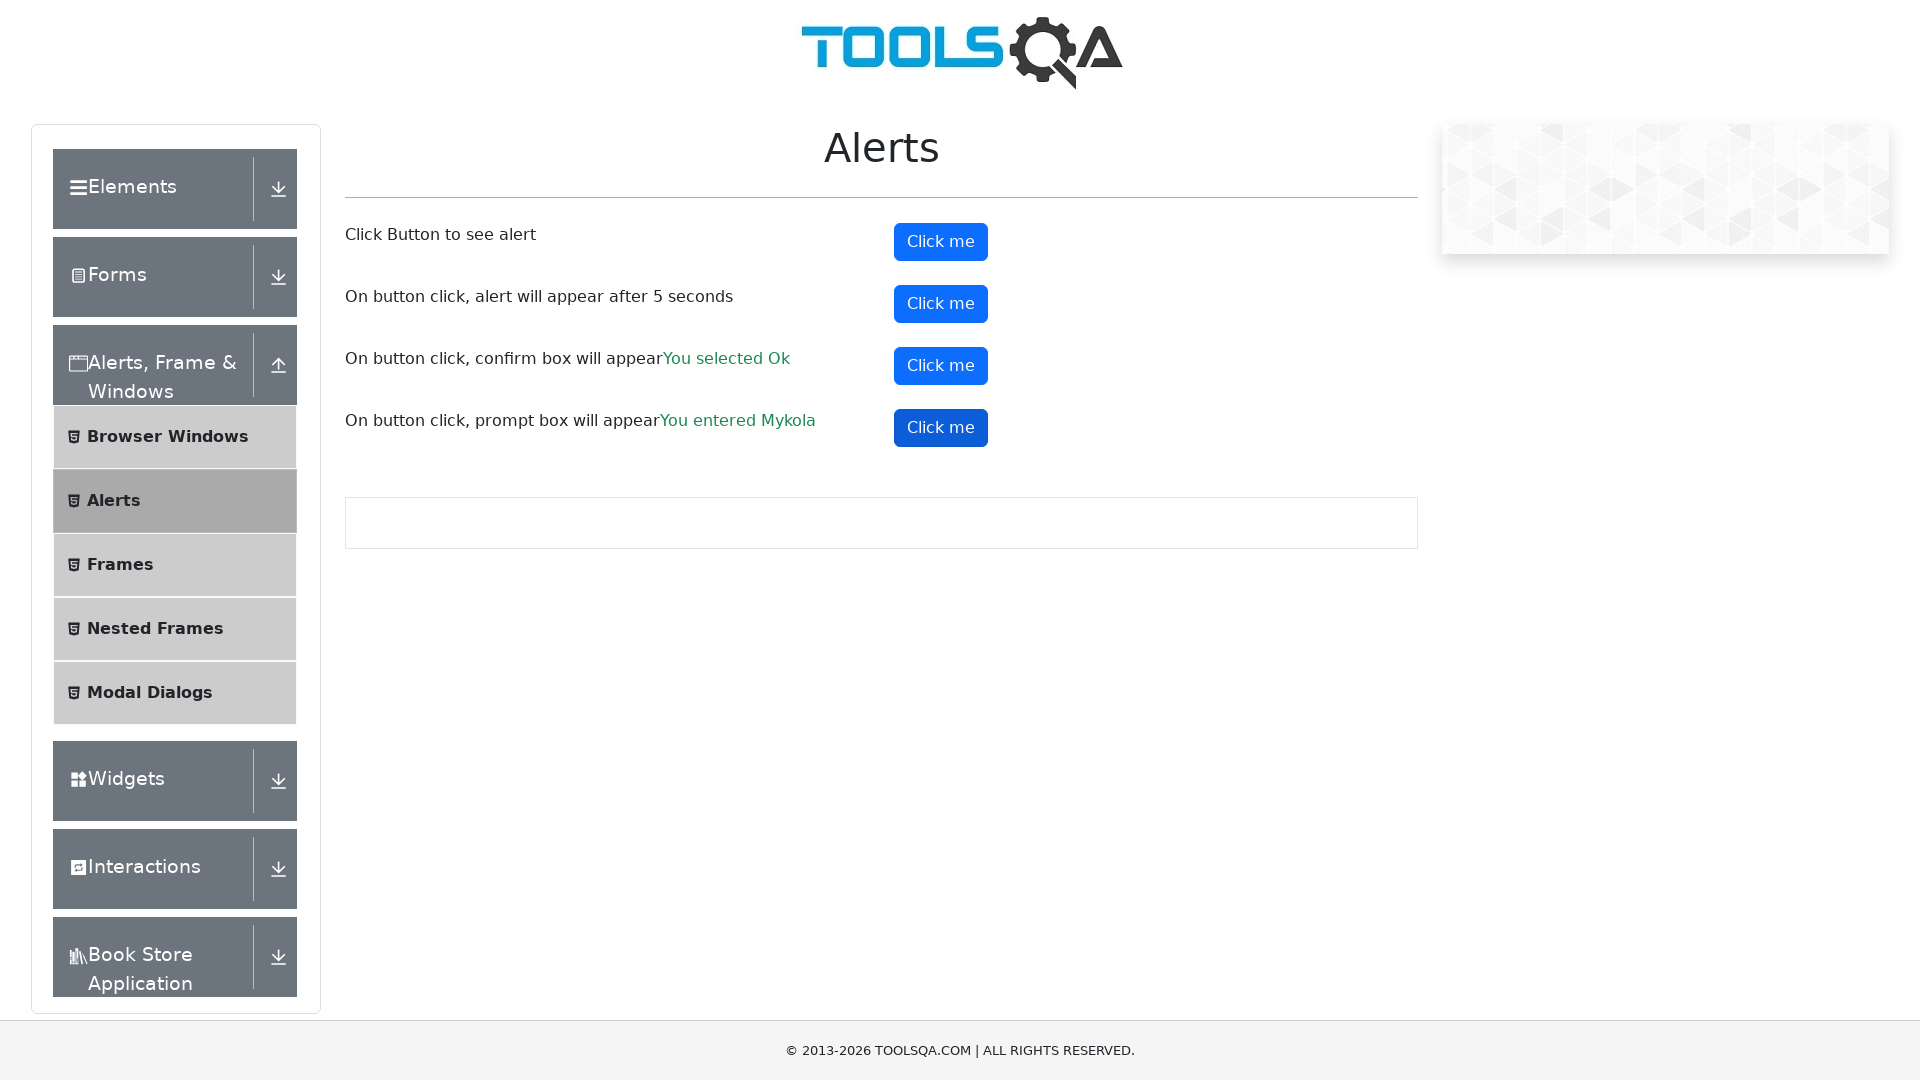